Tests clicking an element using partial text match with XPath contains function

Starting URL: https://selectorshub.com/xpath-practice-page/

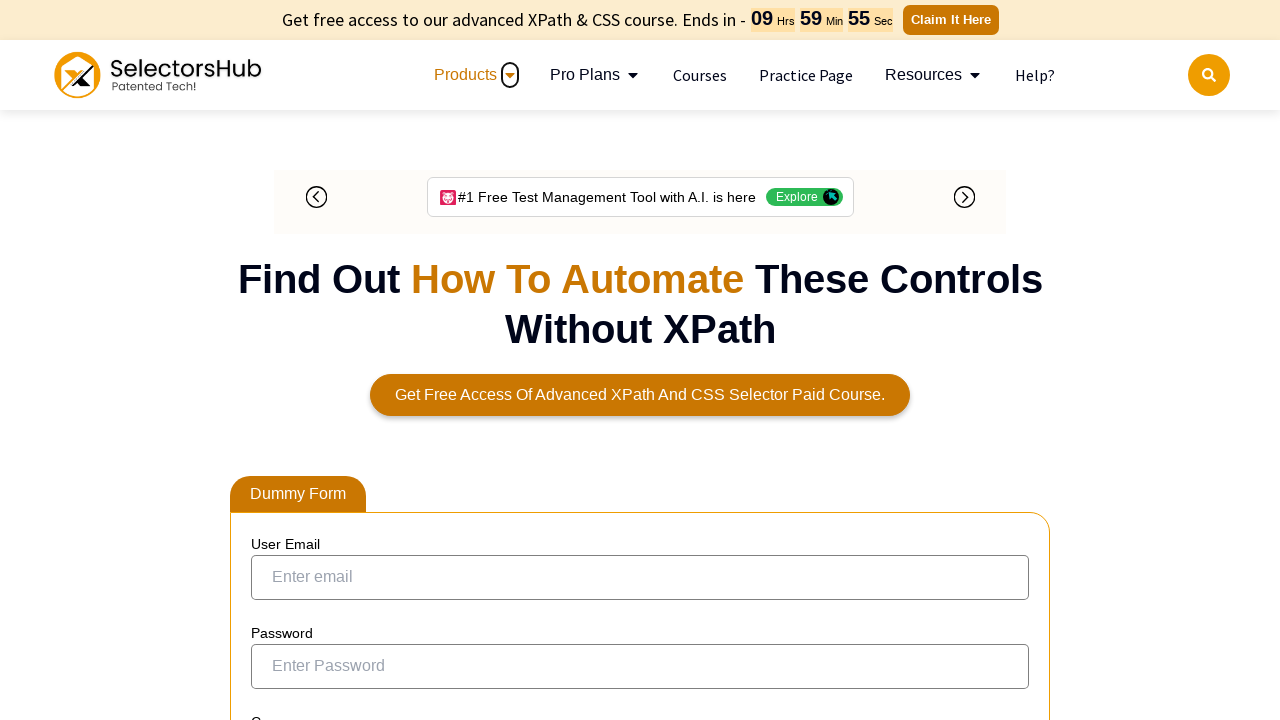

Clicked element containing partial text 'SelectorsHub Youtube' using XPath contains function at (388, 361) on xpath=//*[contains(text(),' SelectorsHub Youtube')]
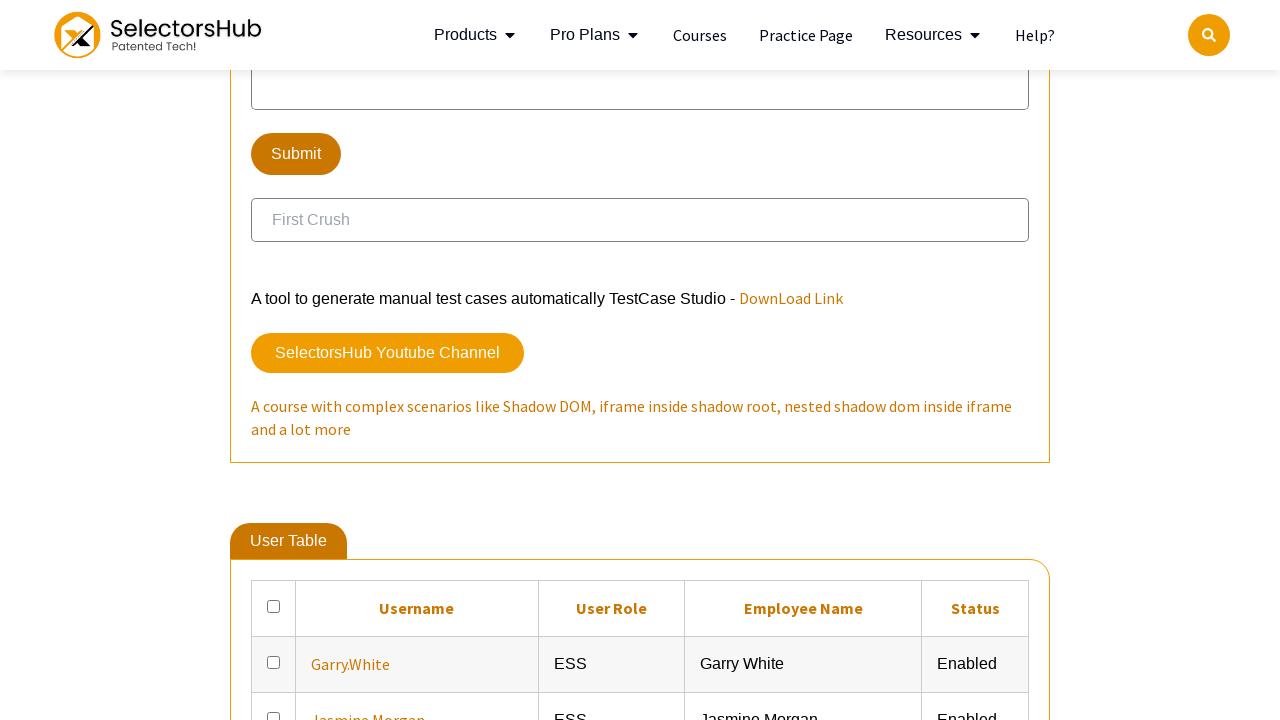

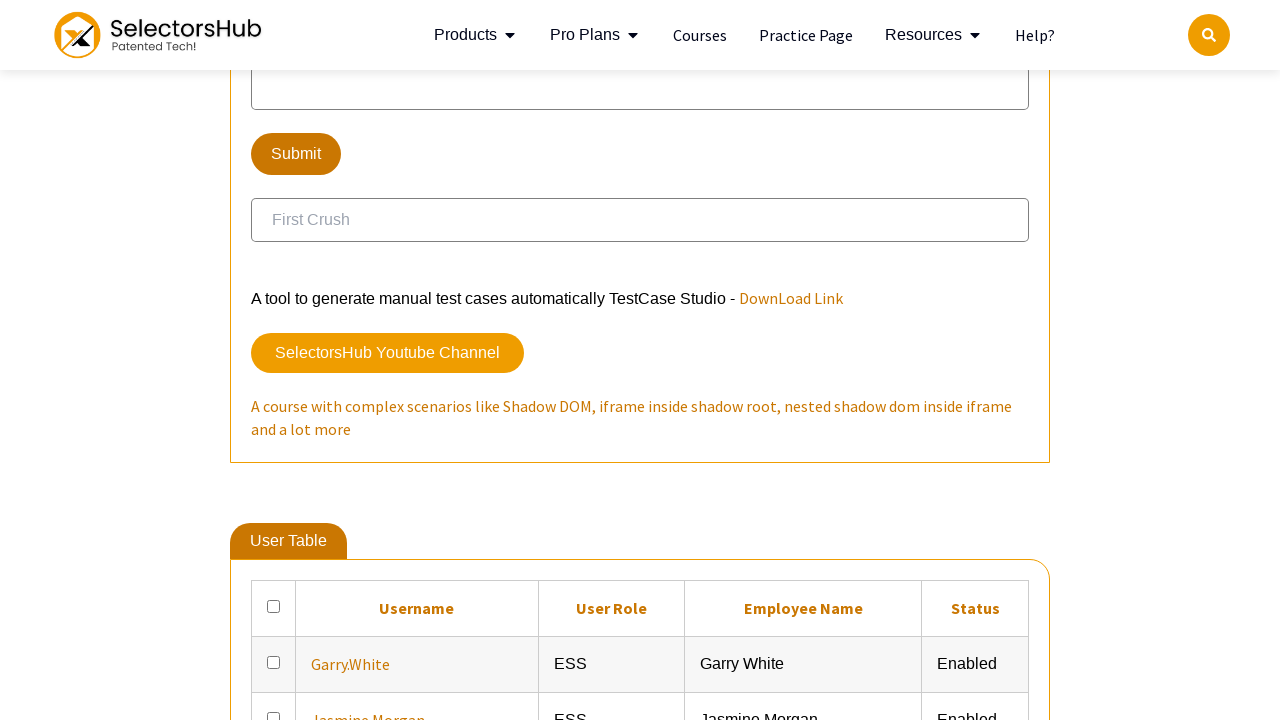